Tests the add-to-cart flow on demoblaze demo e-commerce site by navigating to Laptops category, selecting MacBook Air, adding it to cart, accepting the confirmation alert, and viewing the cart.

Starting URL: https://www.demoblaze.com/

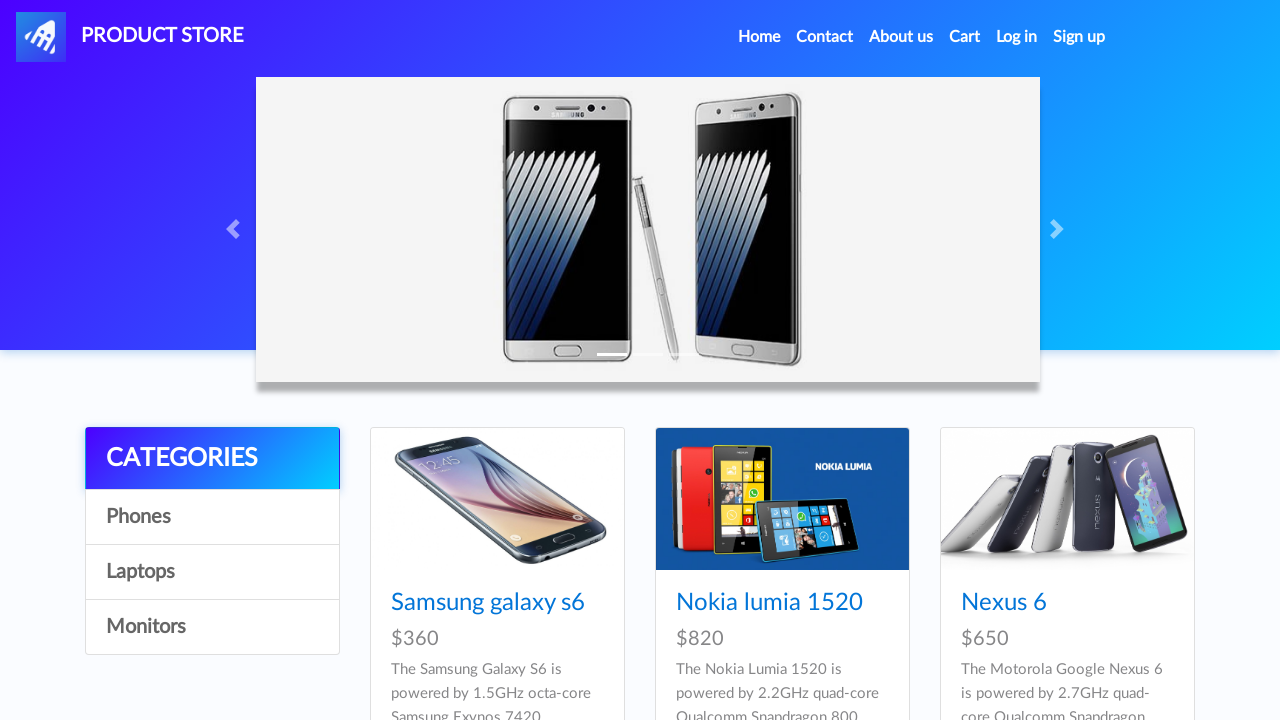

Waited for demoblaze home page to load
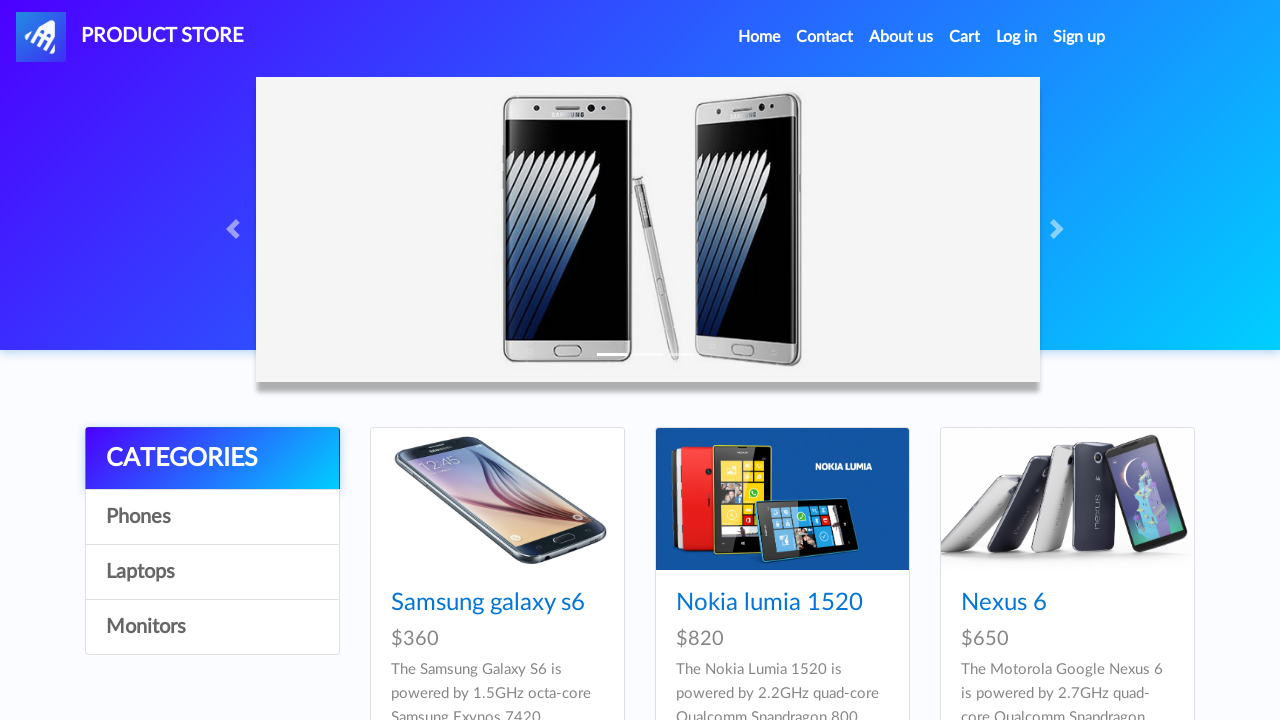

Clicked on Laptops category at (212, 572) on text=Laptops
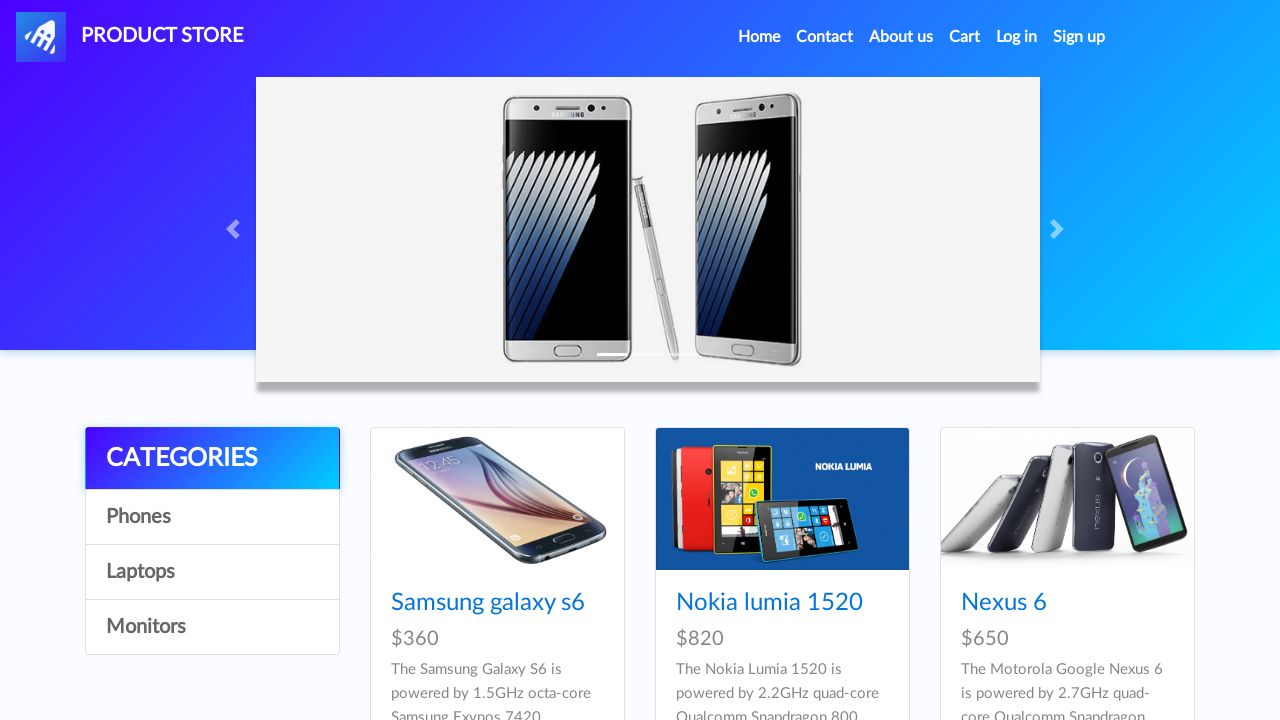

Waited for laptops category page to load
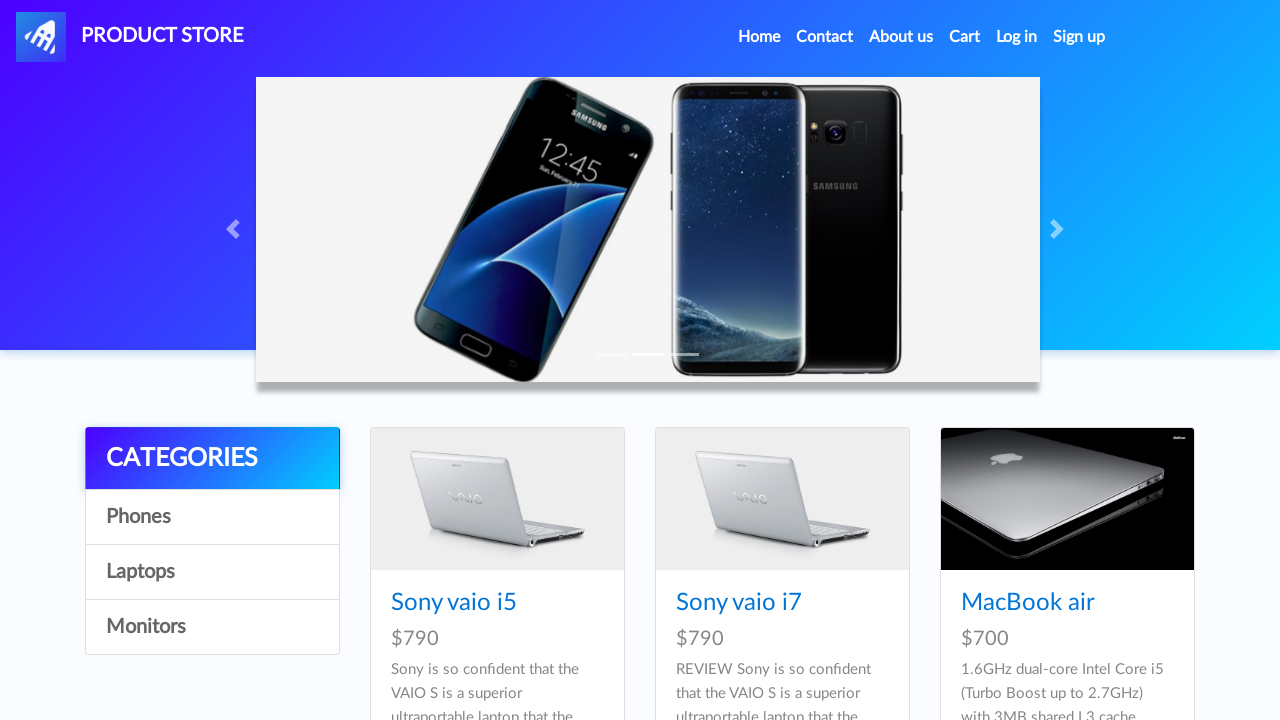

Clicked on MacBook Air product at (1028, 603) on text=MacBook air
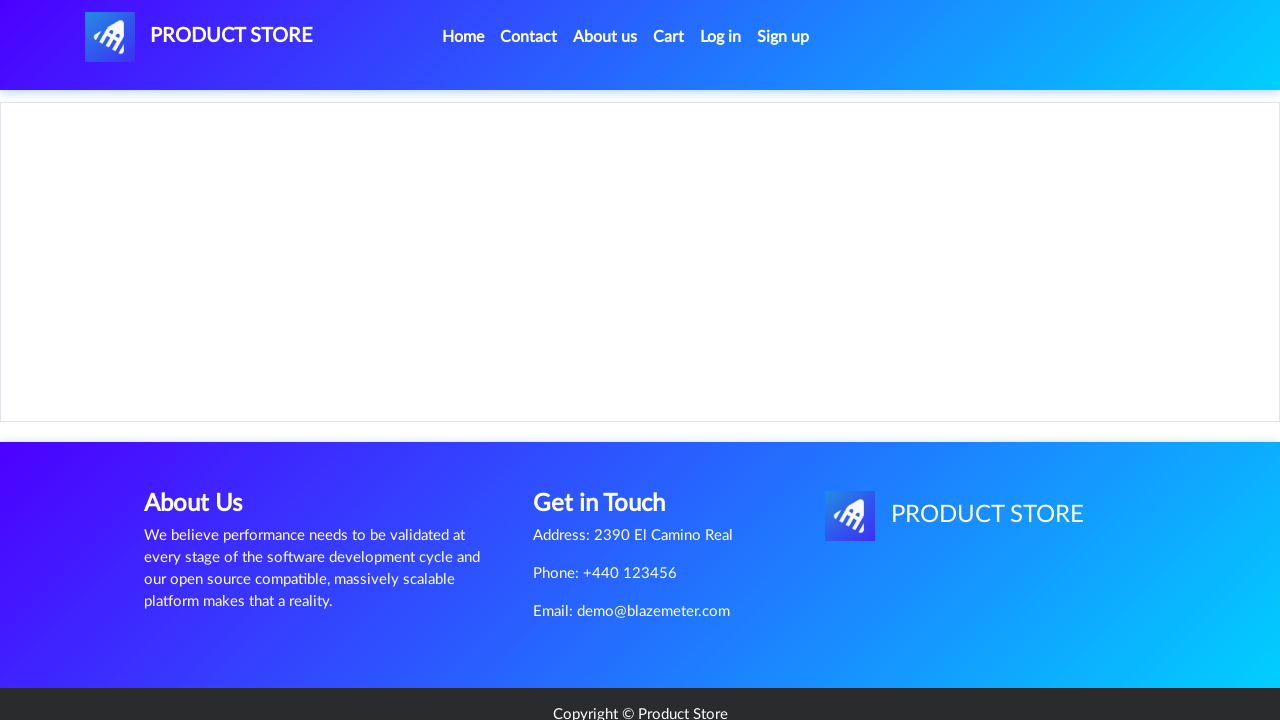

Waited for MacBook Air product page to load
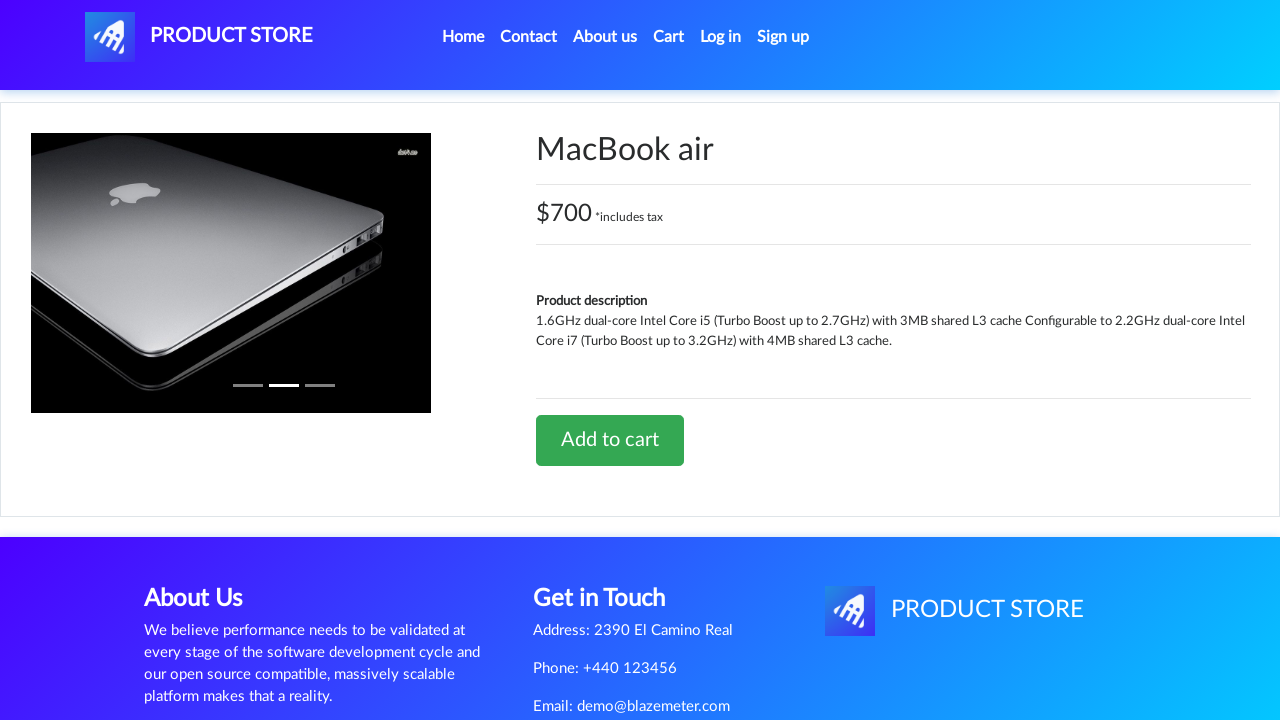

Clicked Add to cart button at (610, 440) on text=Add to cart
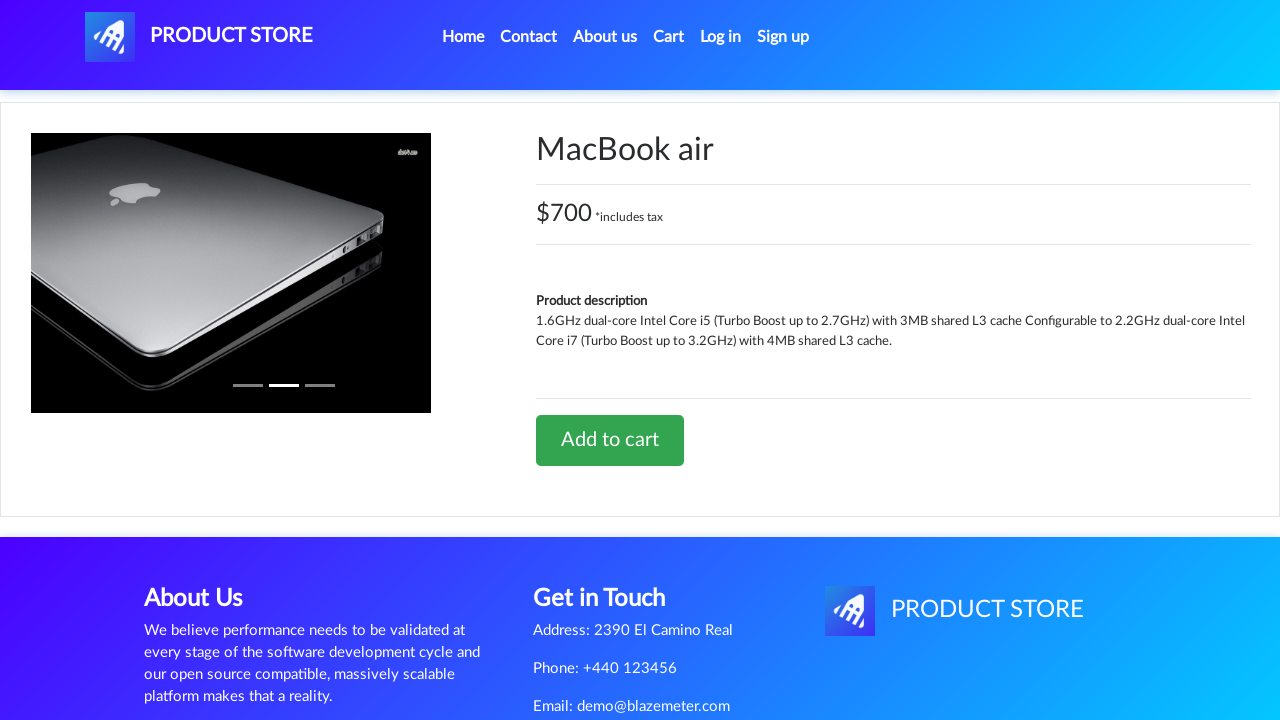

Accepted confirmation alert for adding MacBook Air to cart
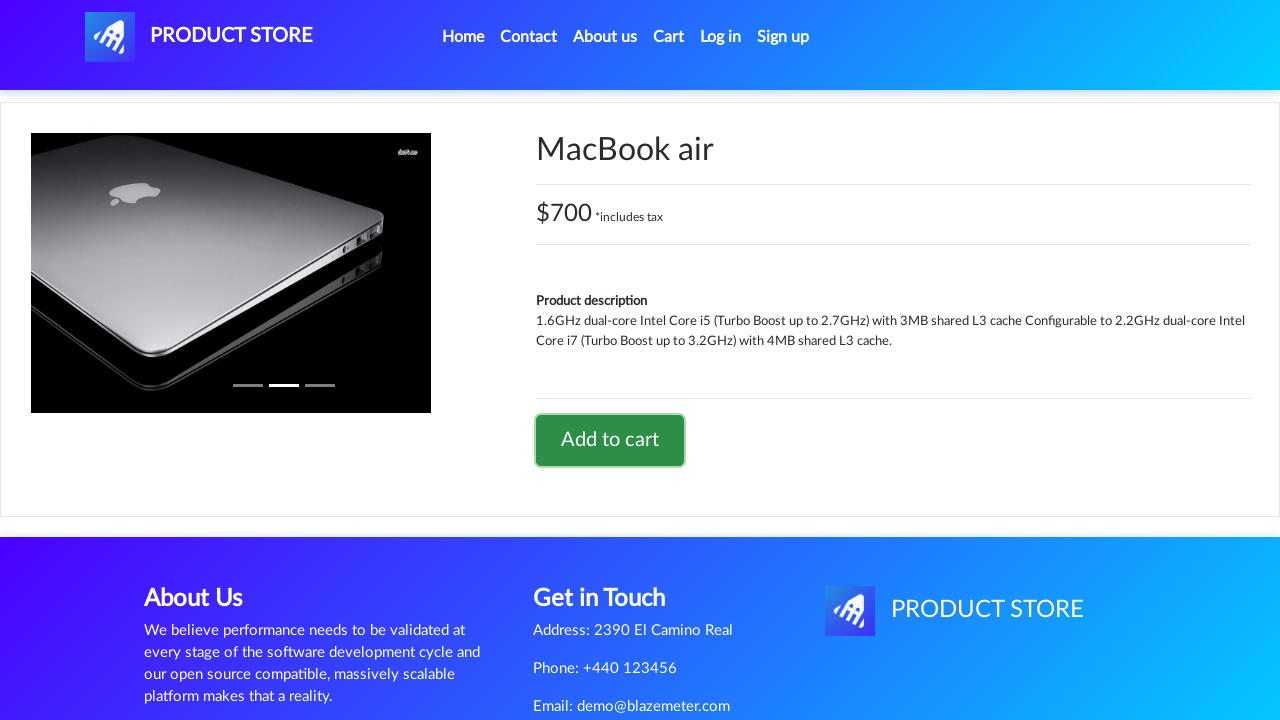

Clicked on Cart link to view cart at (669, 37) on text=Cart
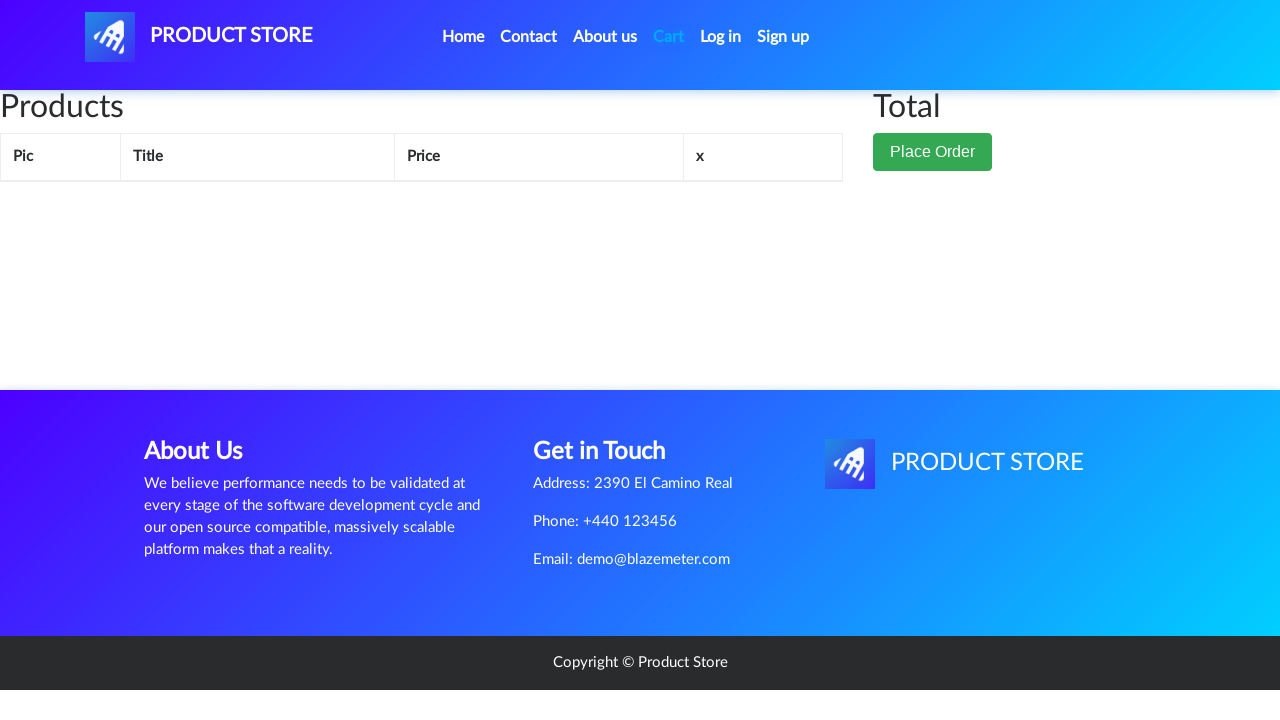

Waited for cart page to load completely
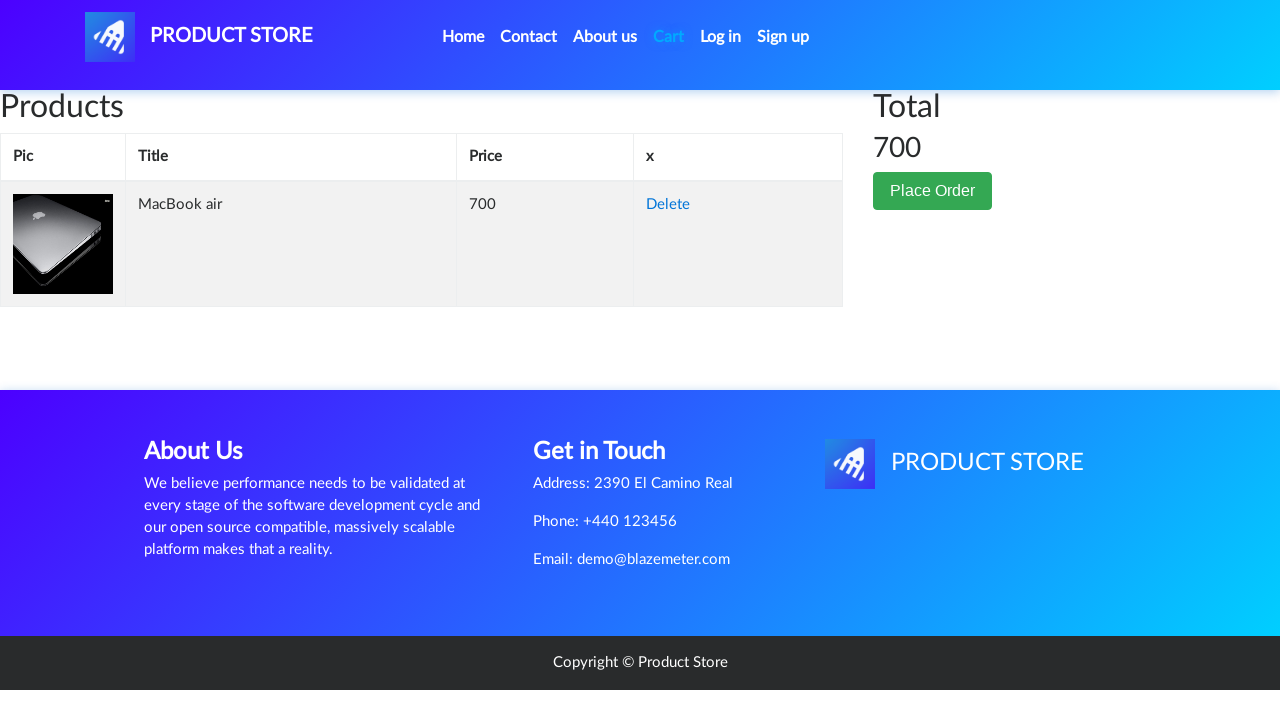

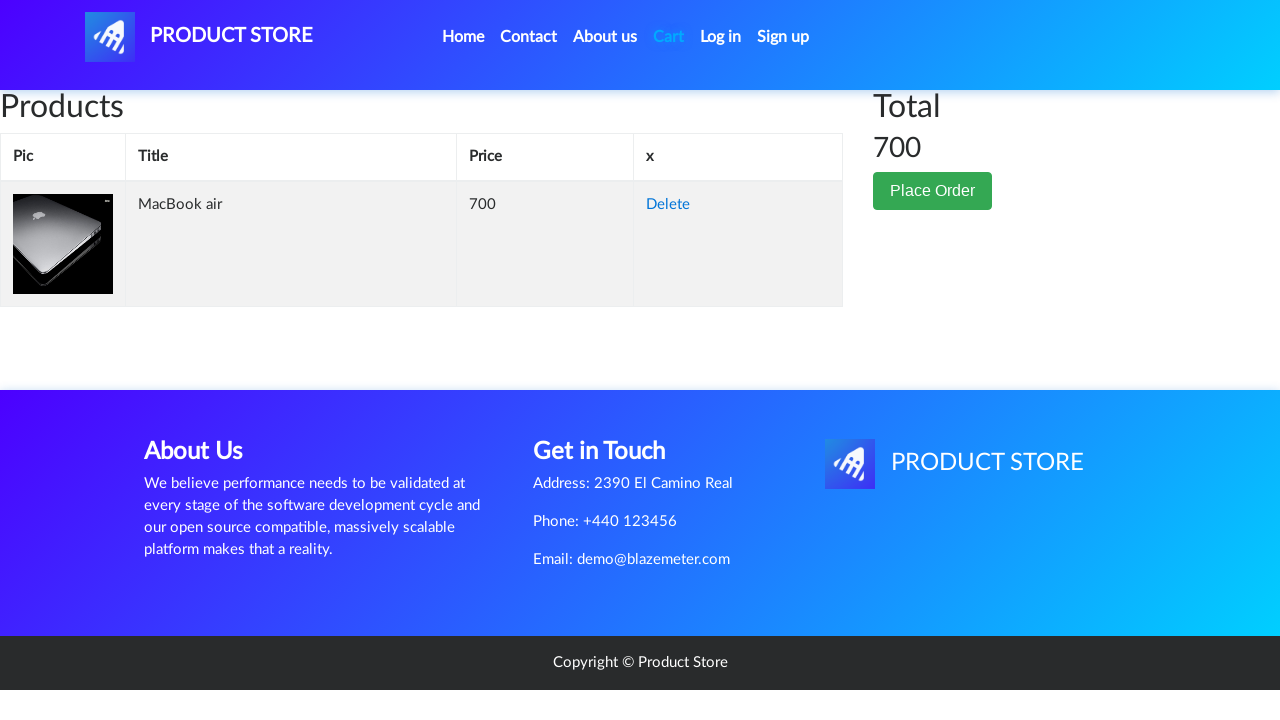